Tests filling a name input field on a test automation practice page using JavaScript execution to set the value

Starting URL: https://testautomationpractice.blogspot.com/

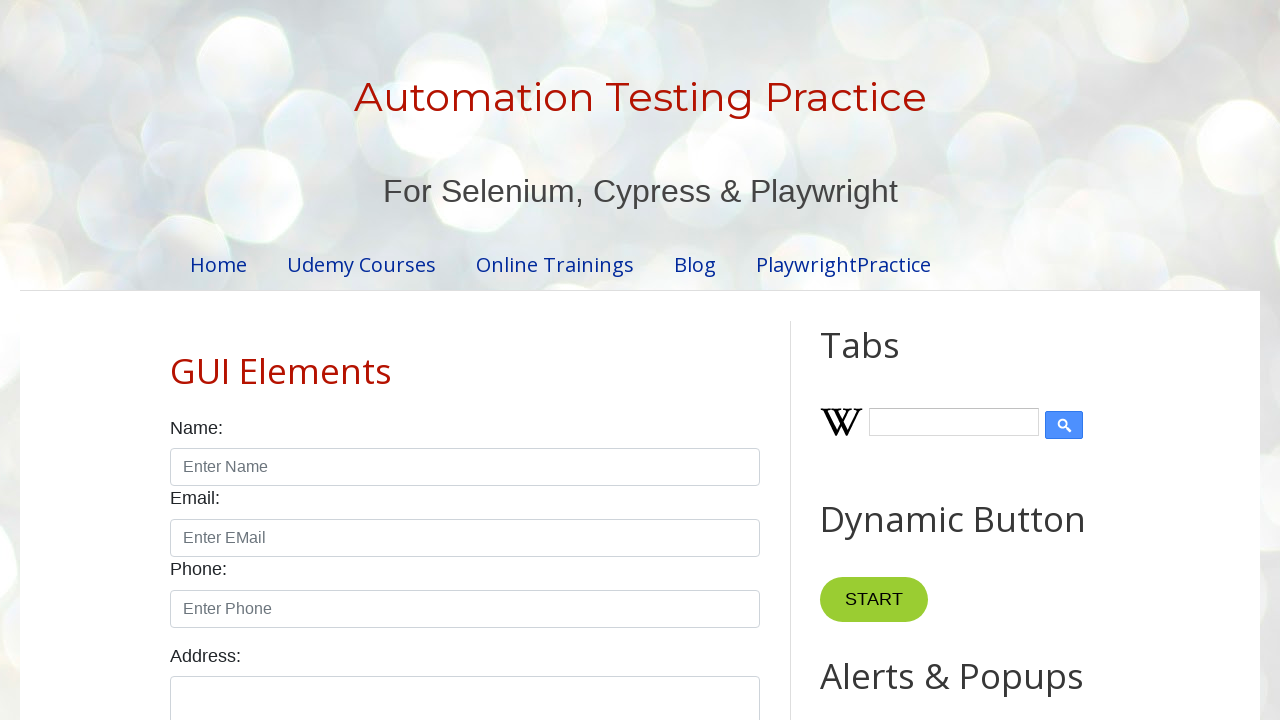

Navigated to test automation practice page
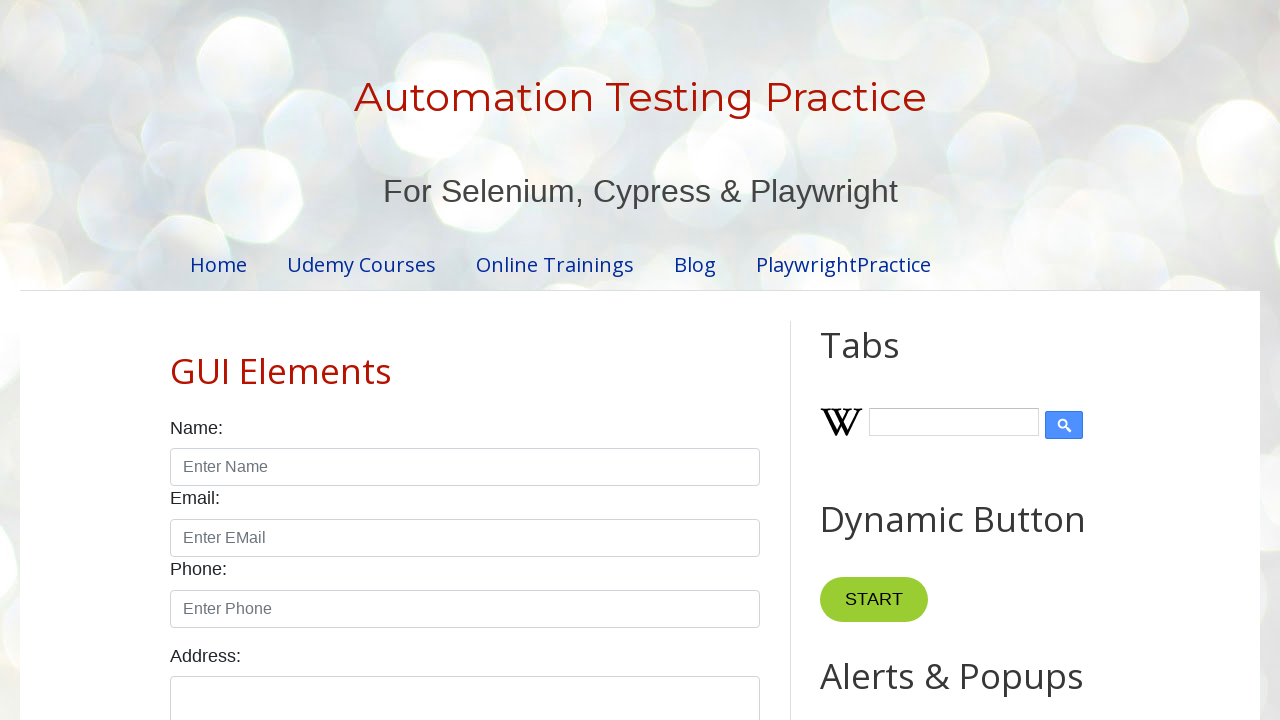

Filled name input field with 'Hai123' using fill method on #name
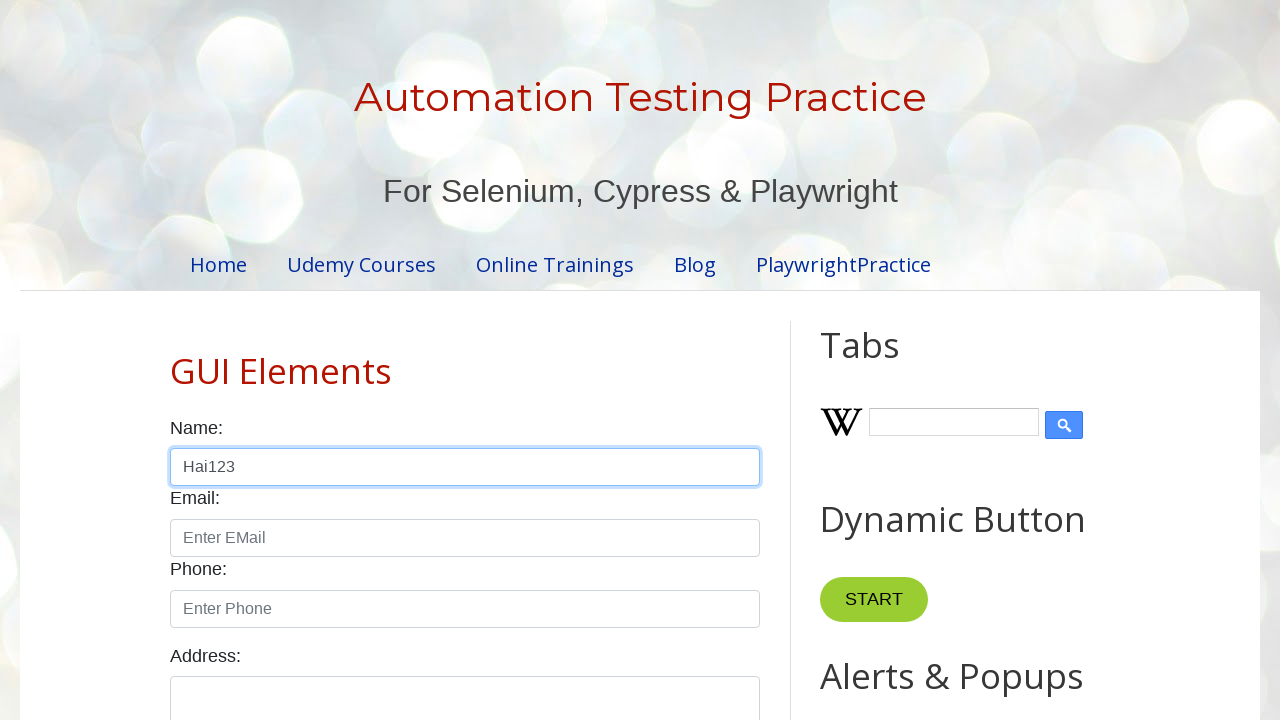

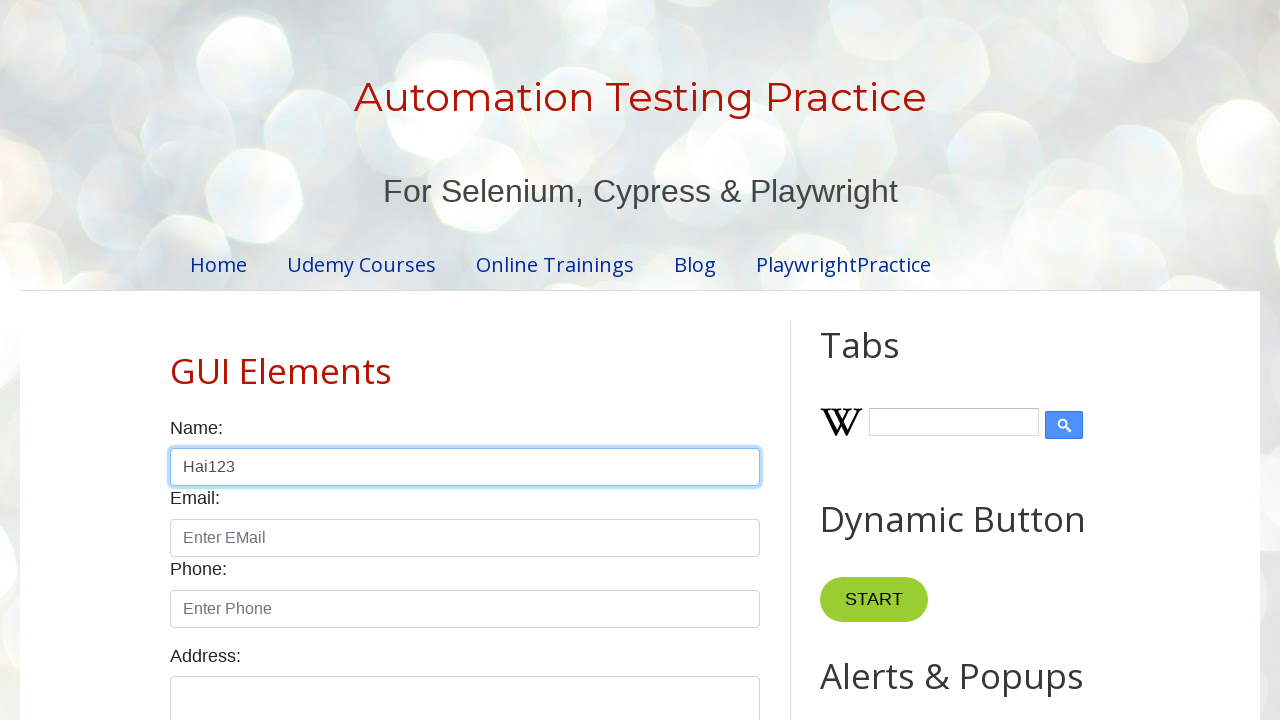